Tests dynamic loading of content by clicking a button and waiting for hidden element to become visible

Starting URL: https://the-internet.herokuapp.com/dynamic_loading/1

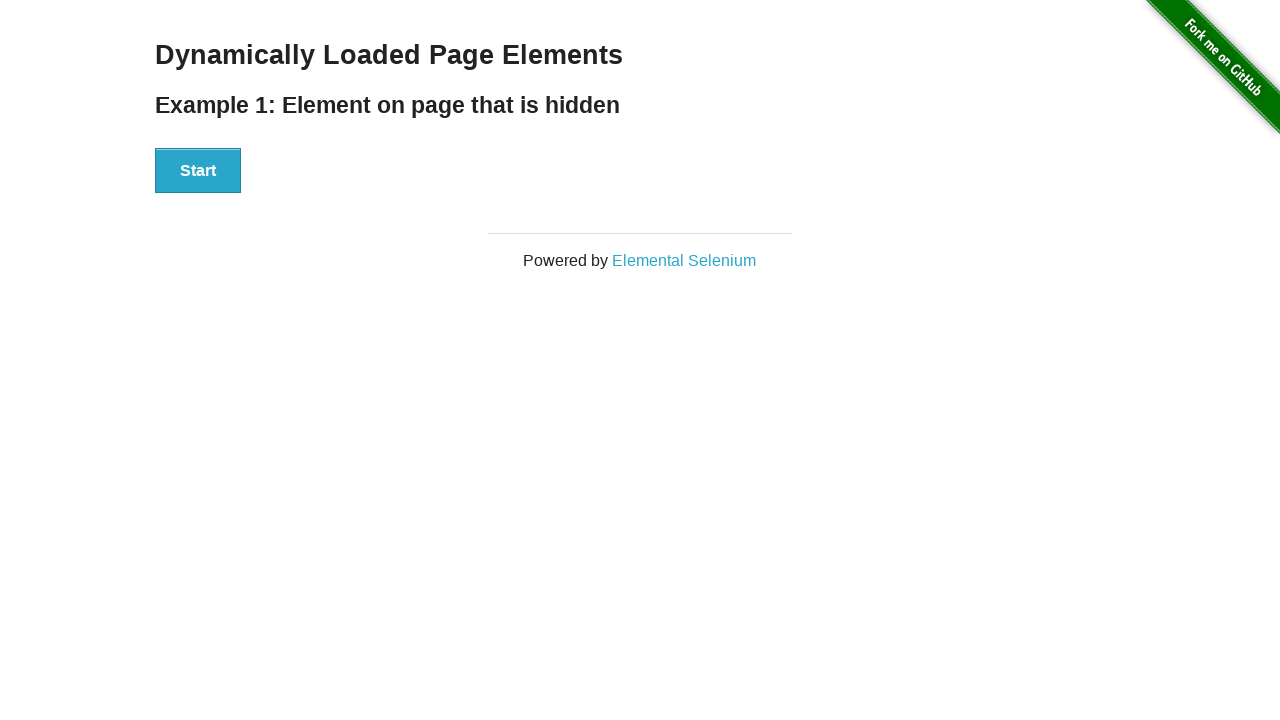

Clicked Start button to trigger dynamic loading at (198, 171) on xpath=//button[text()='Start']
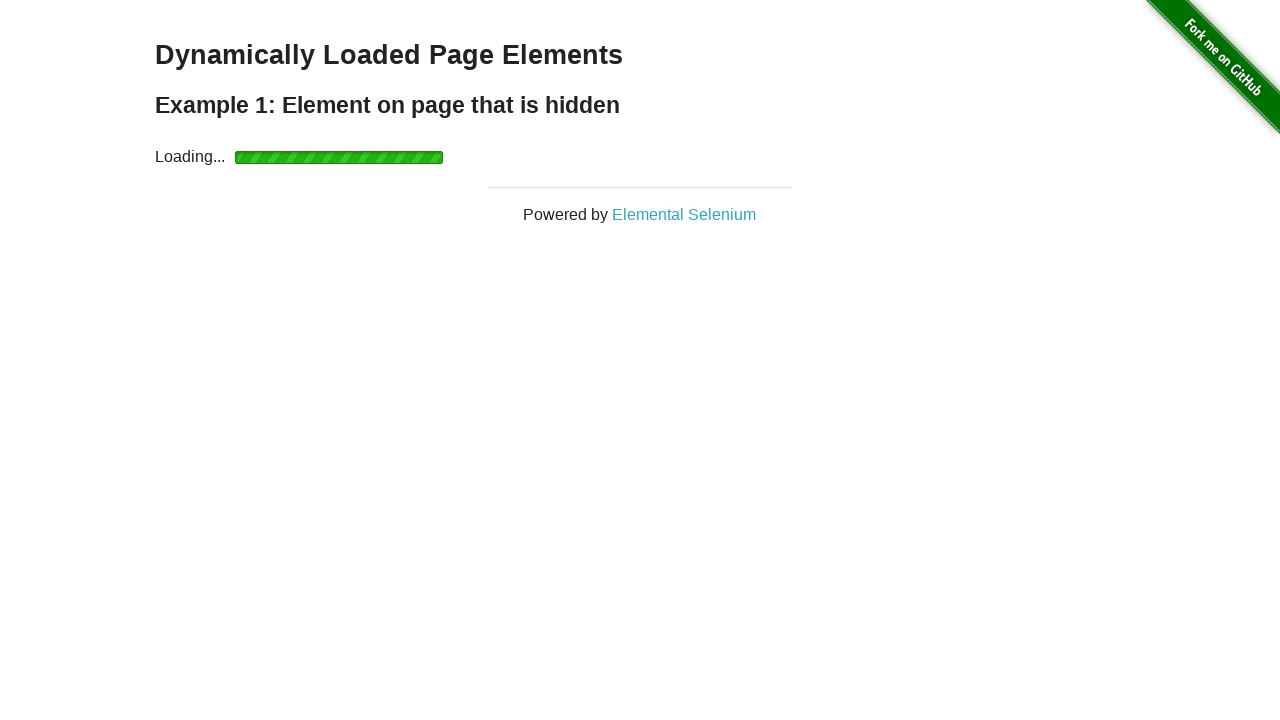

Waited for hidden 'Hello World!' element to become visible
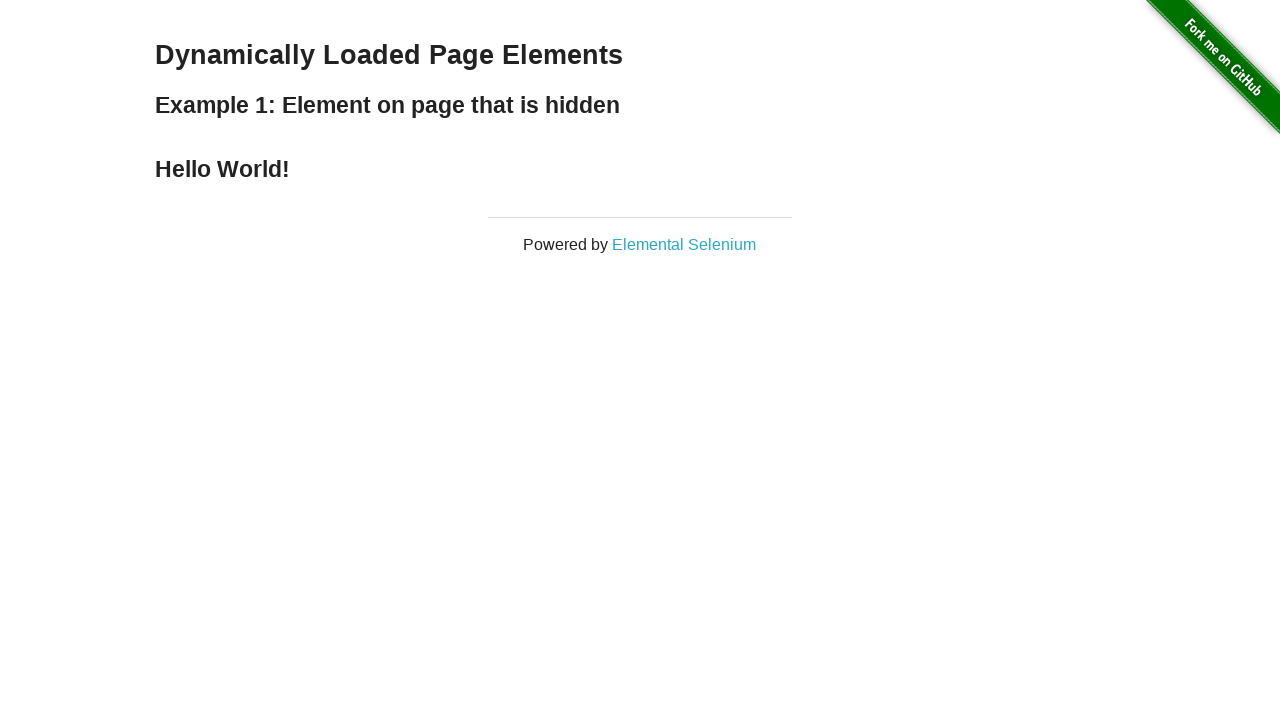

Located the 'Hello World!' element
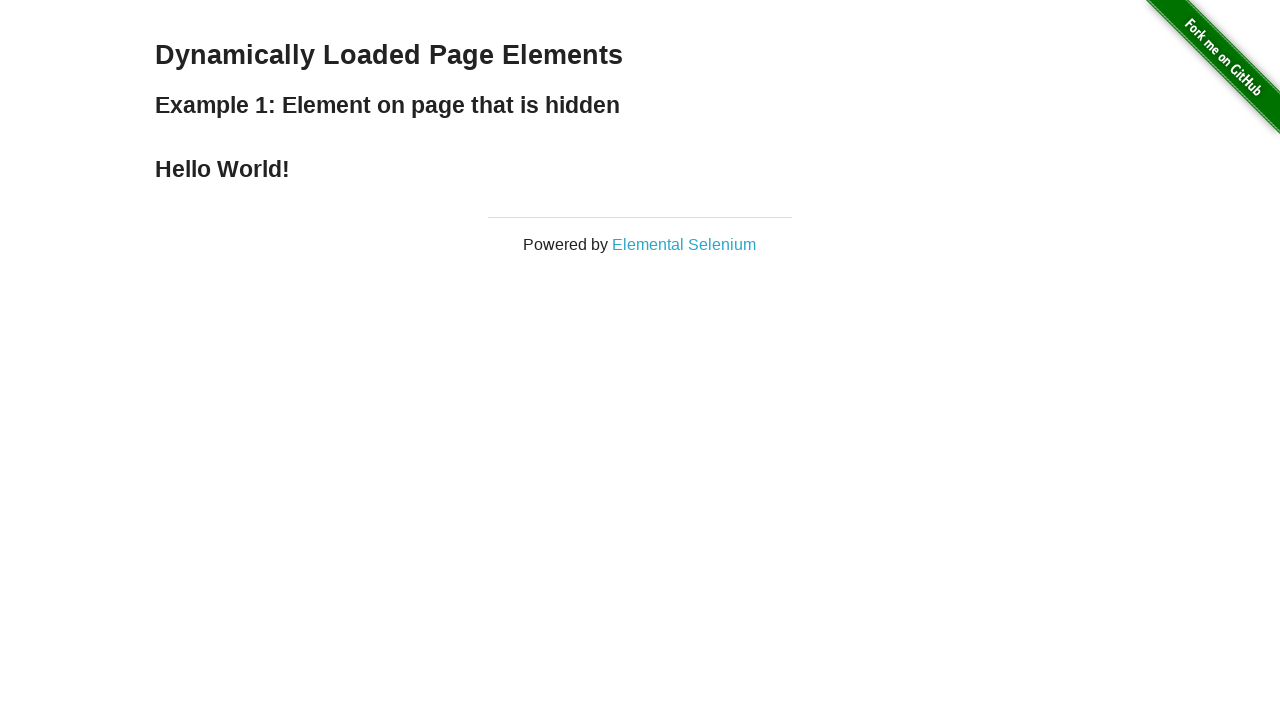

Retrieved and printed element text content
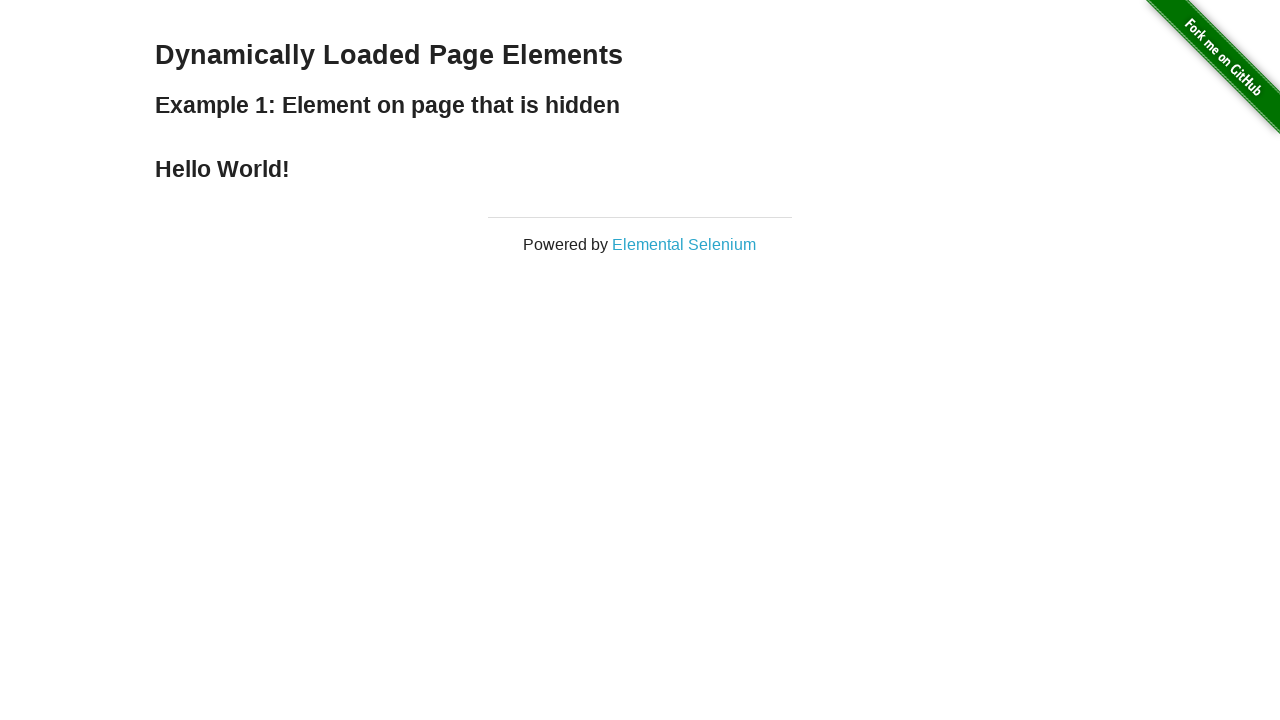

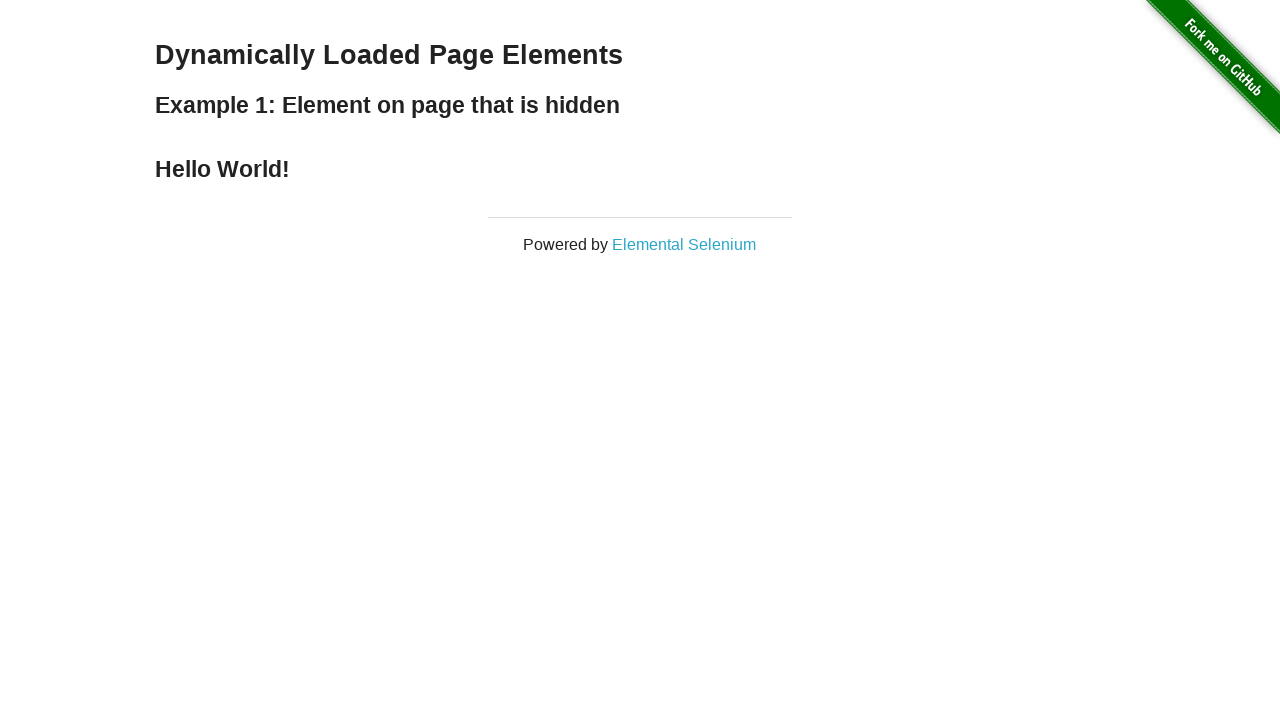